Tests checkbox functionality by clicking on one of the checkboxes in the checkbox example section

Starting URL: https://codenboxautomationlab.com/practice/

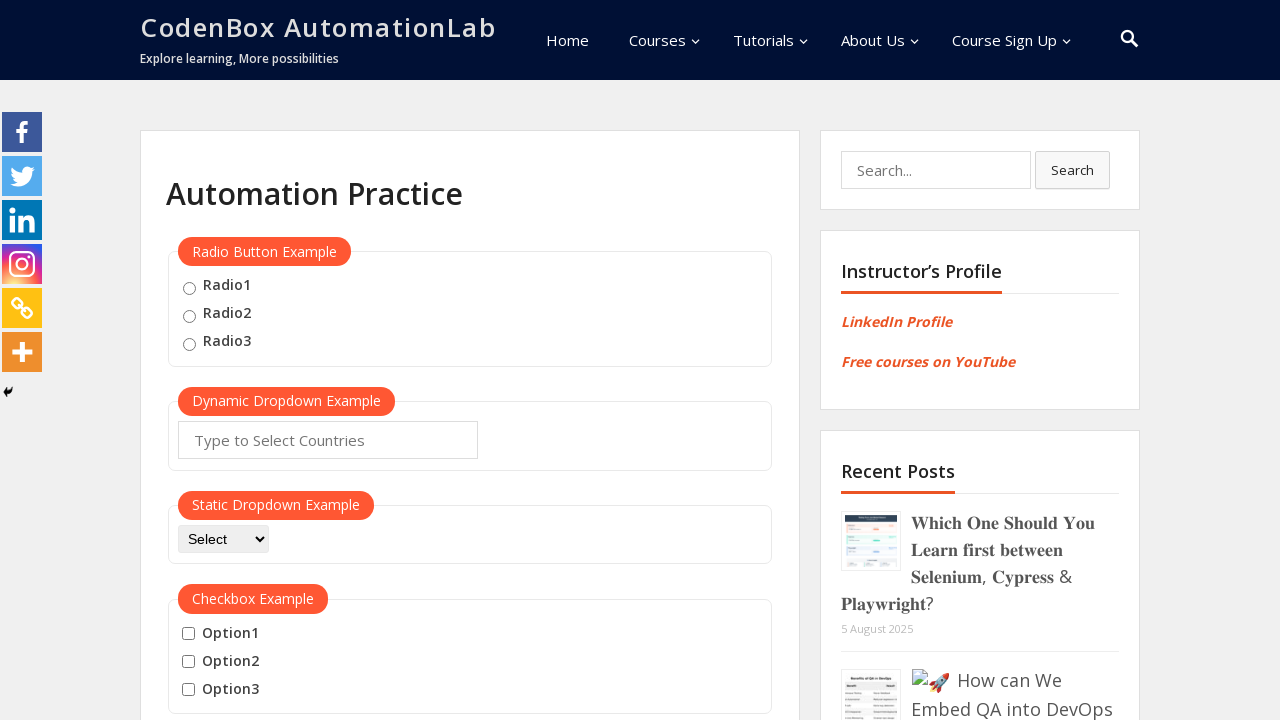

Waited for checkbox example section to be visible
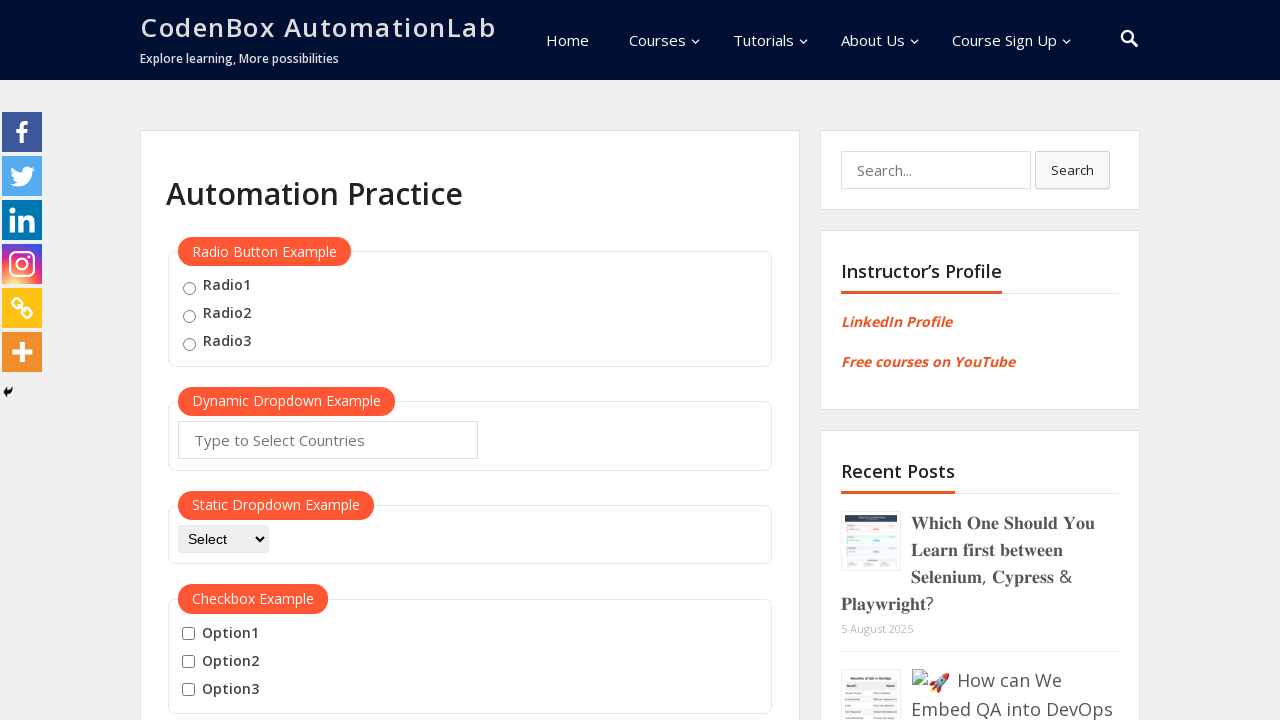

Located all checkboxes in the checkbox example section
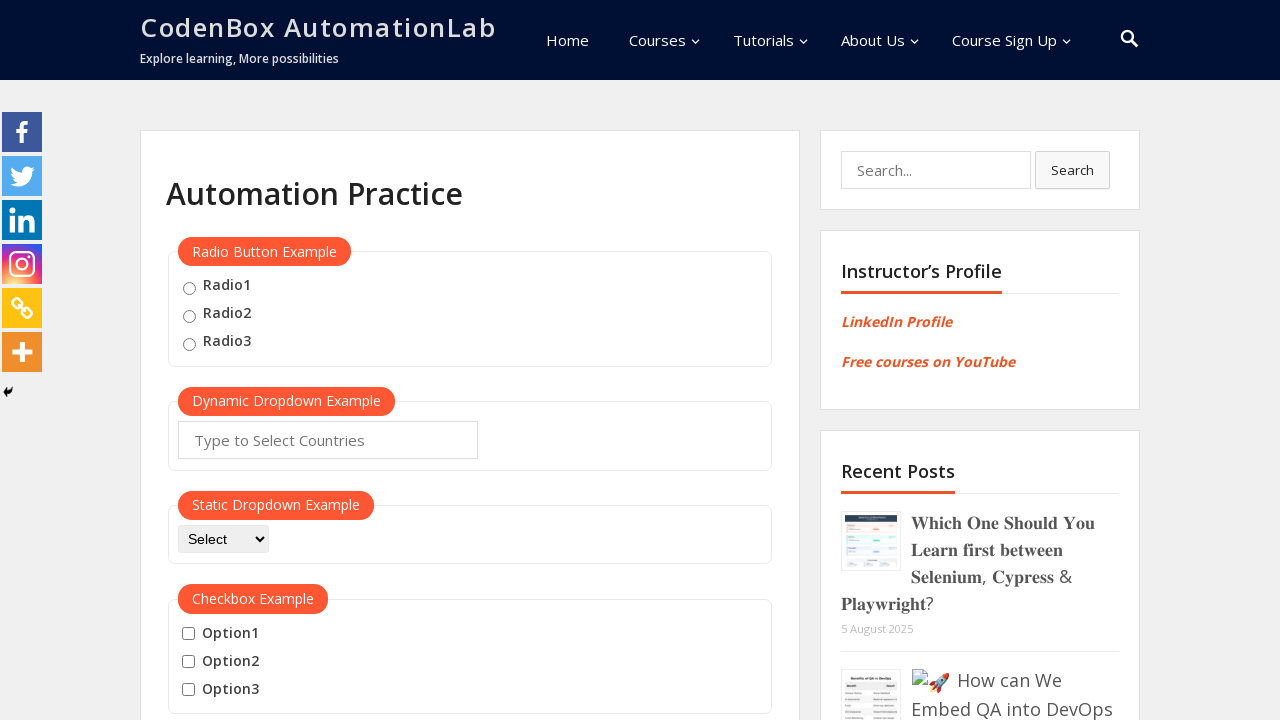

Clicked the second checkbox at (188, 662) on #checkbox-example input[type='checkbox'] >> nth=1
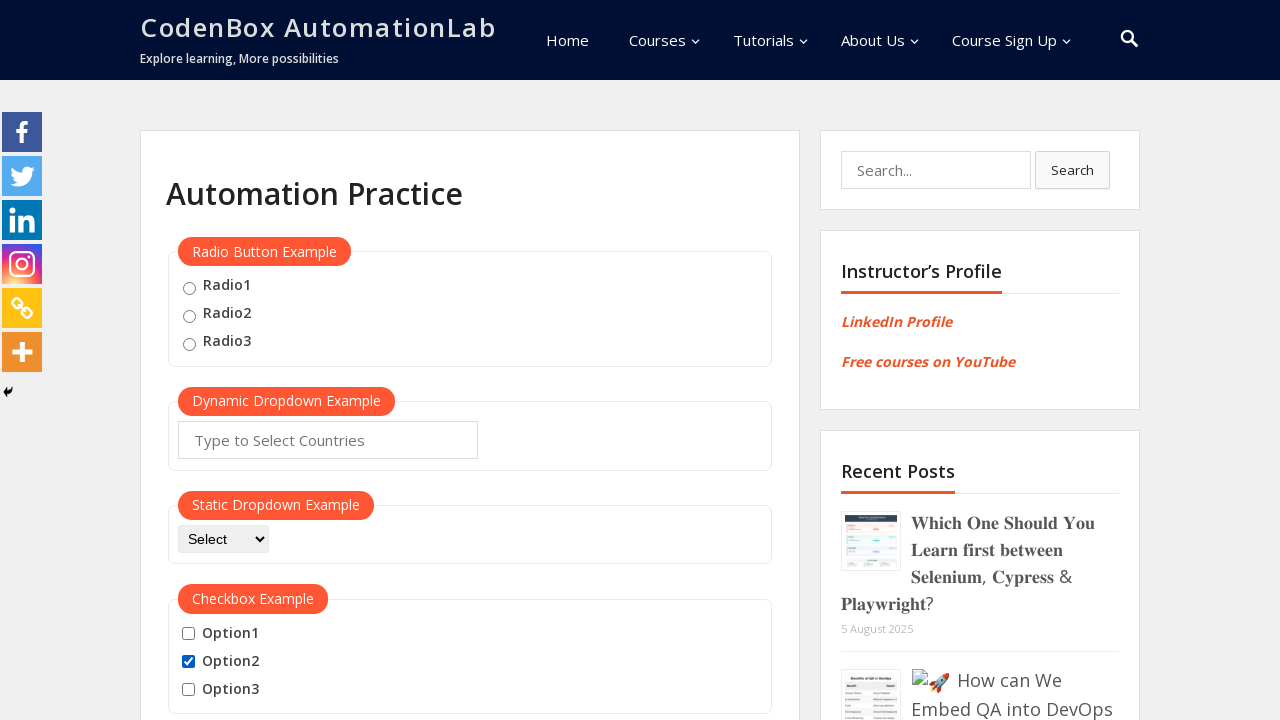

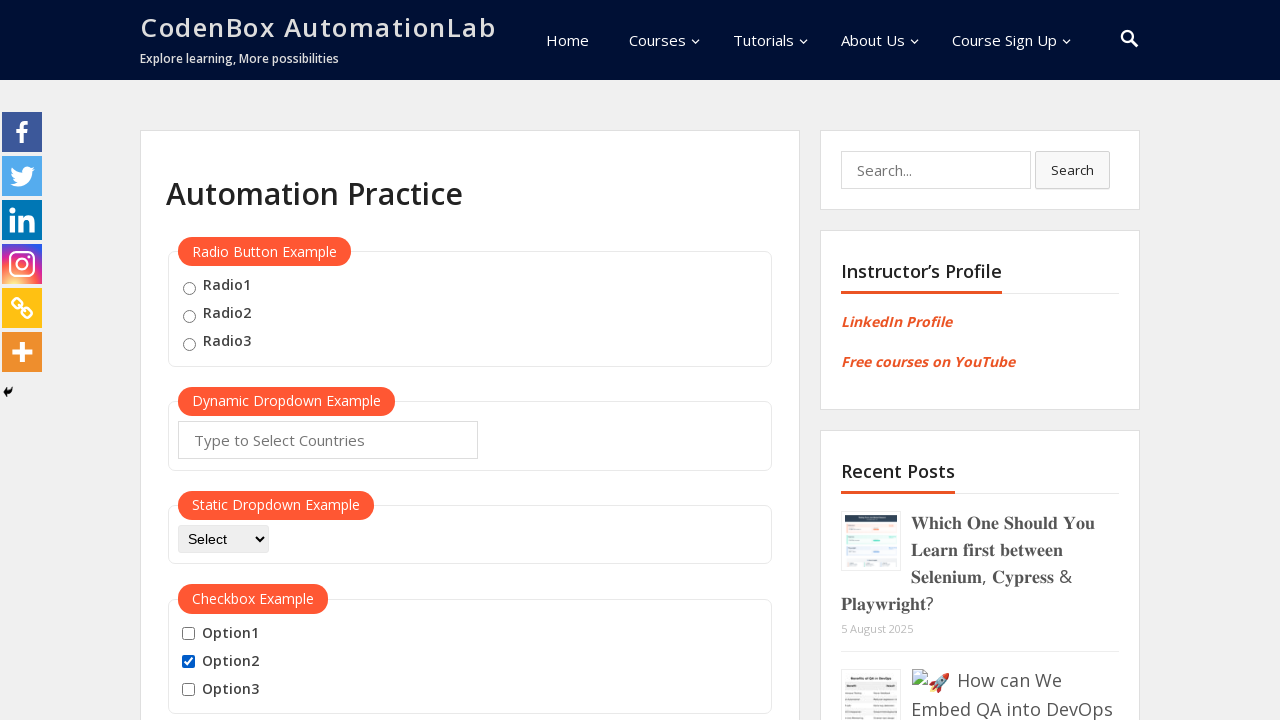